Tests a text box form by filling in full name, email, current address, and permanent address fields, then submitting the form. This is repeated 3 times with different values.

Starting URL: https://demoqa.com/text-box

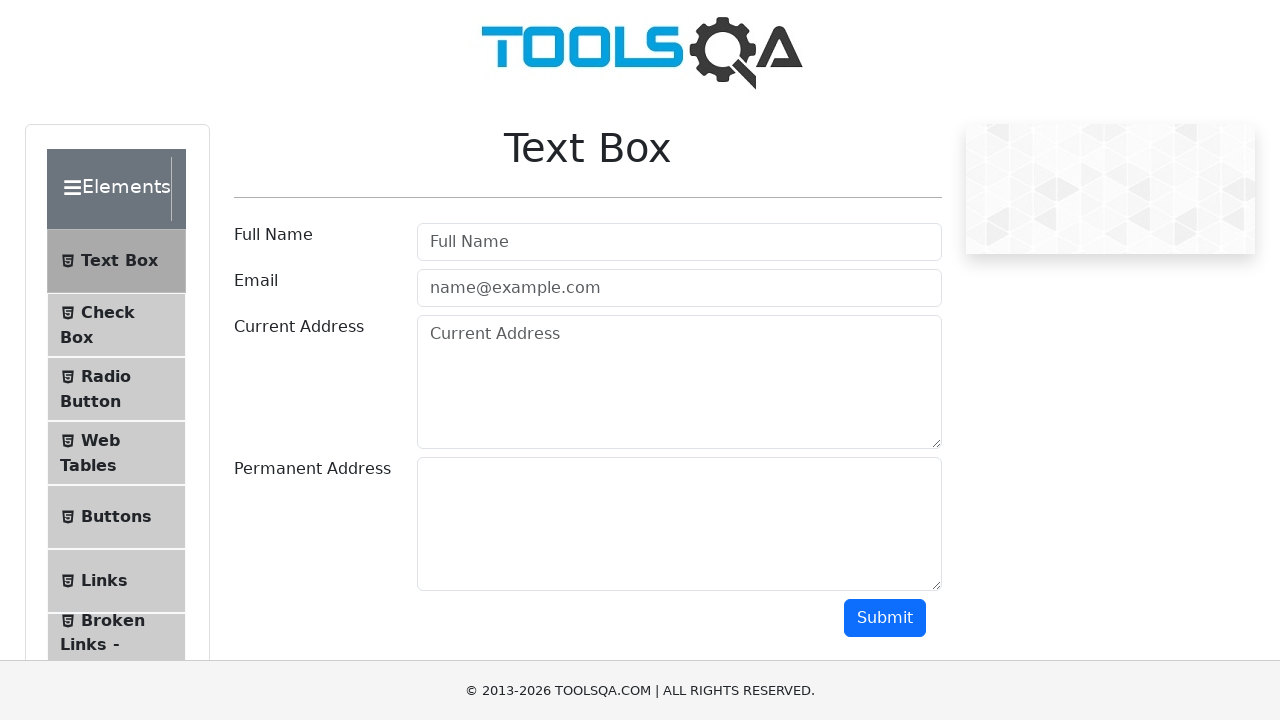

Filled full name field with 'jovana1' (iteration 1) on #userName
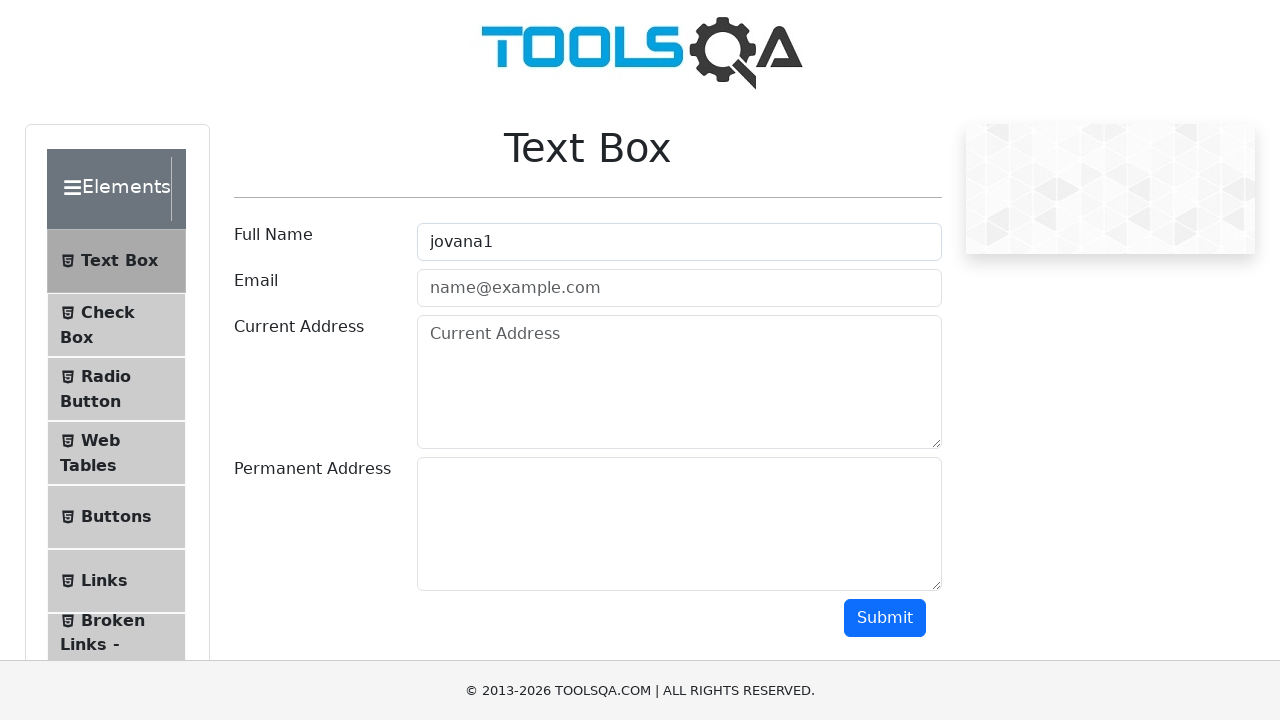

Filled email field with 'jovana1@gmail.com' (iteration 1) on #userEmail
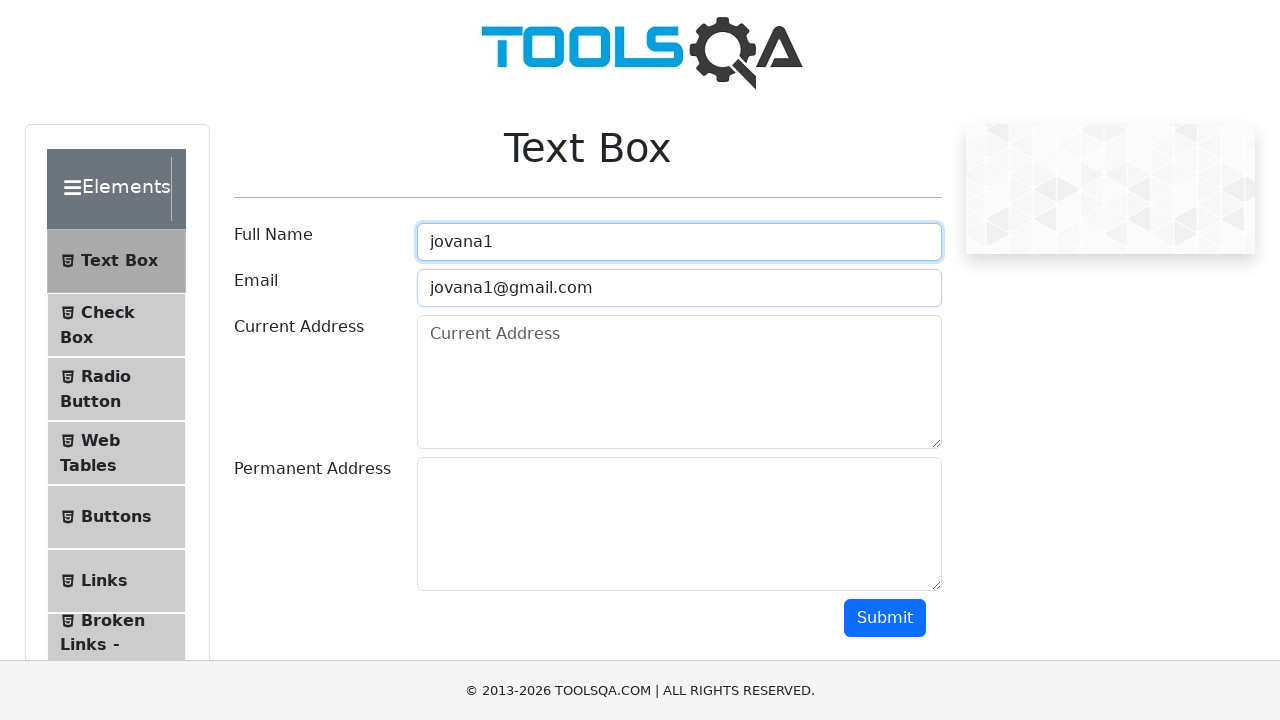

Filled current address field with 'Adresa 1' (iteration 1) on #currentAddress
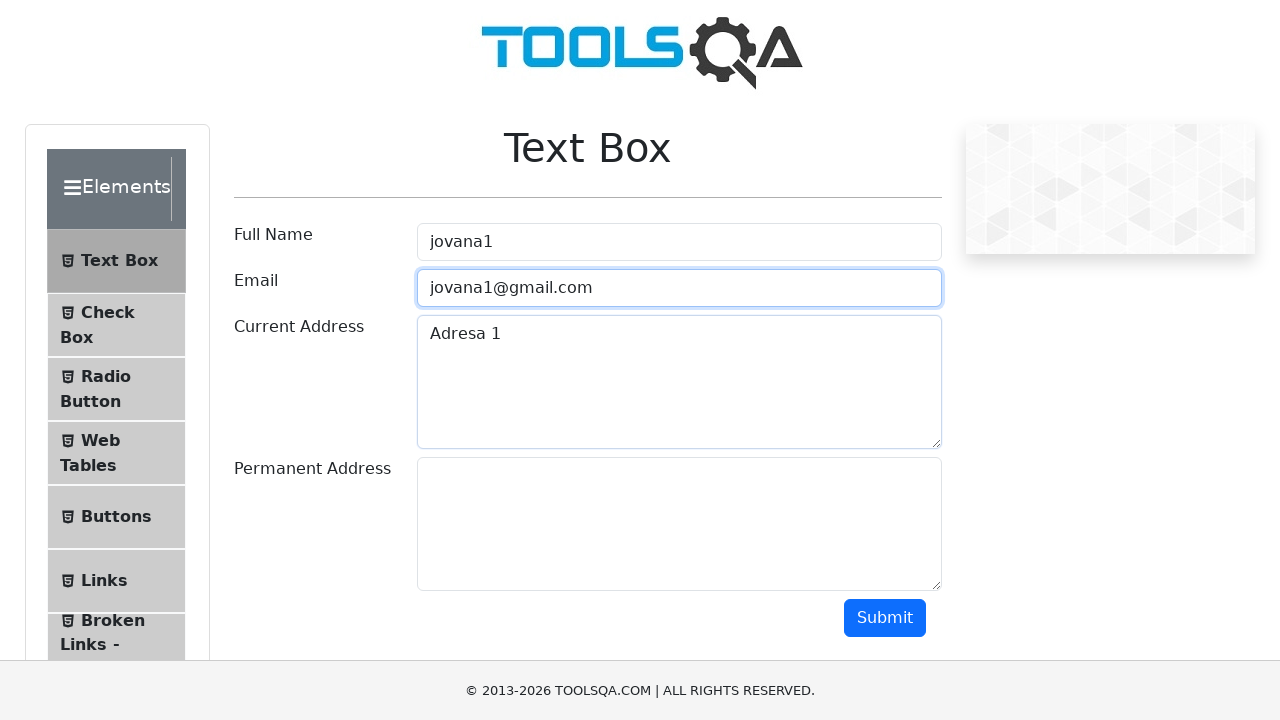

Filled permanent address field with 'Stalna adresa 1' (iteration 1) on #permanentAddress
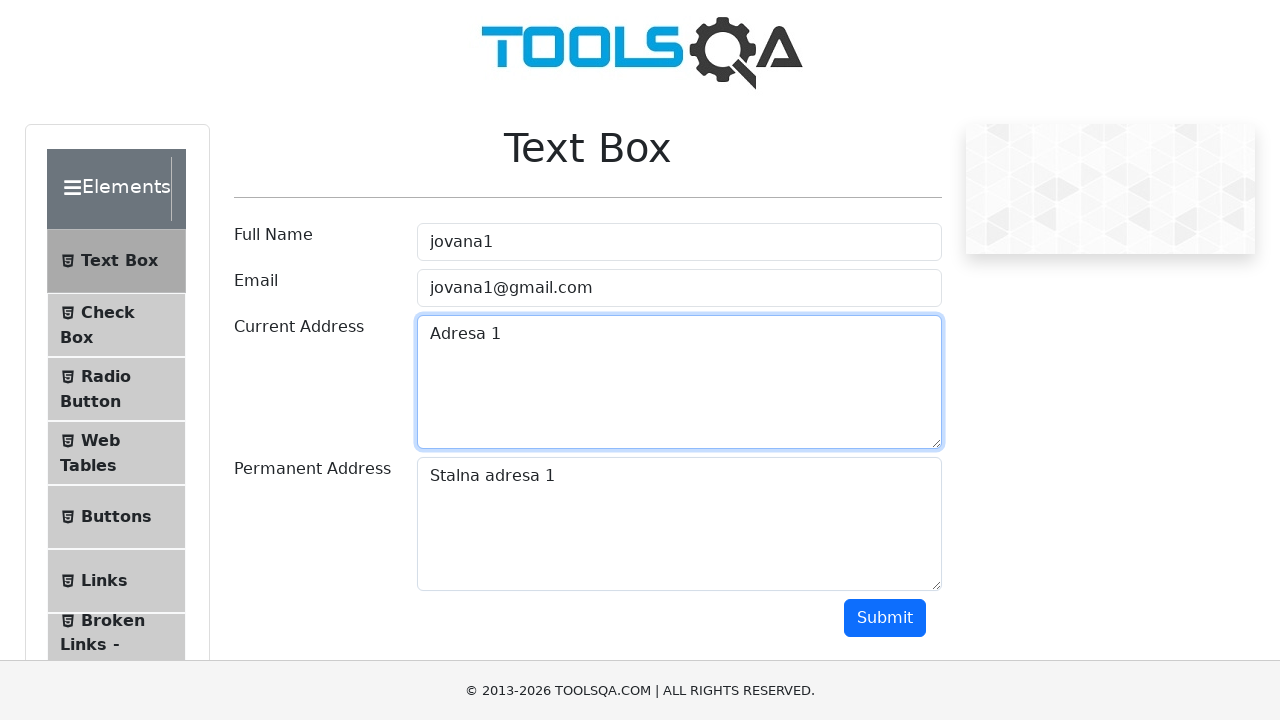

Clicked submit button (iteration 1) at (885, 618) on #submit
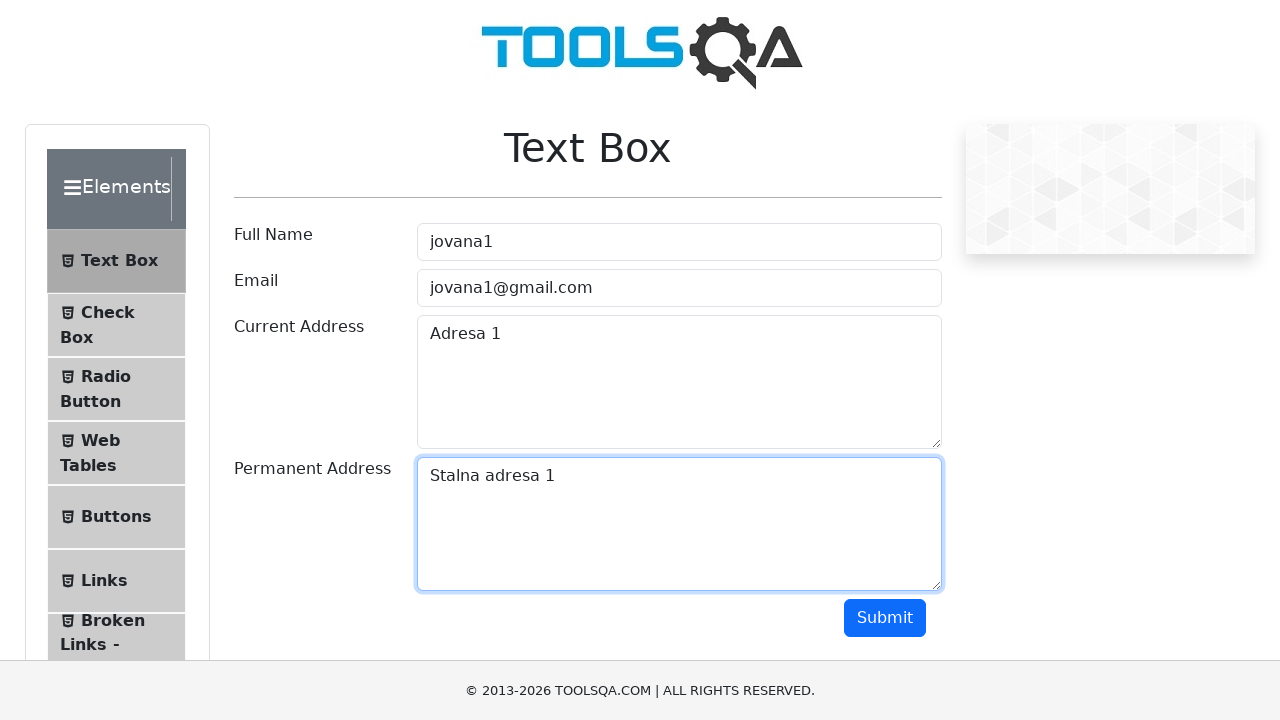

Waited 2 seconds for submission to process (iteration 1)
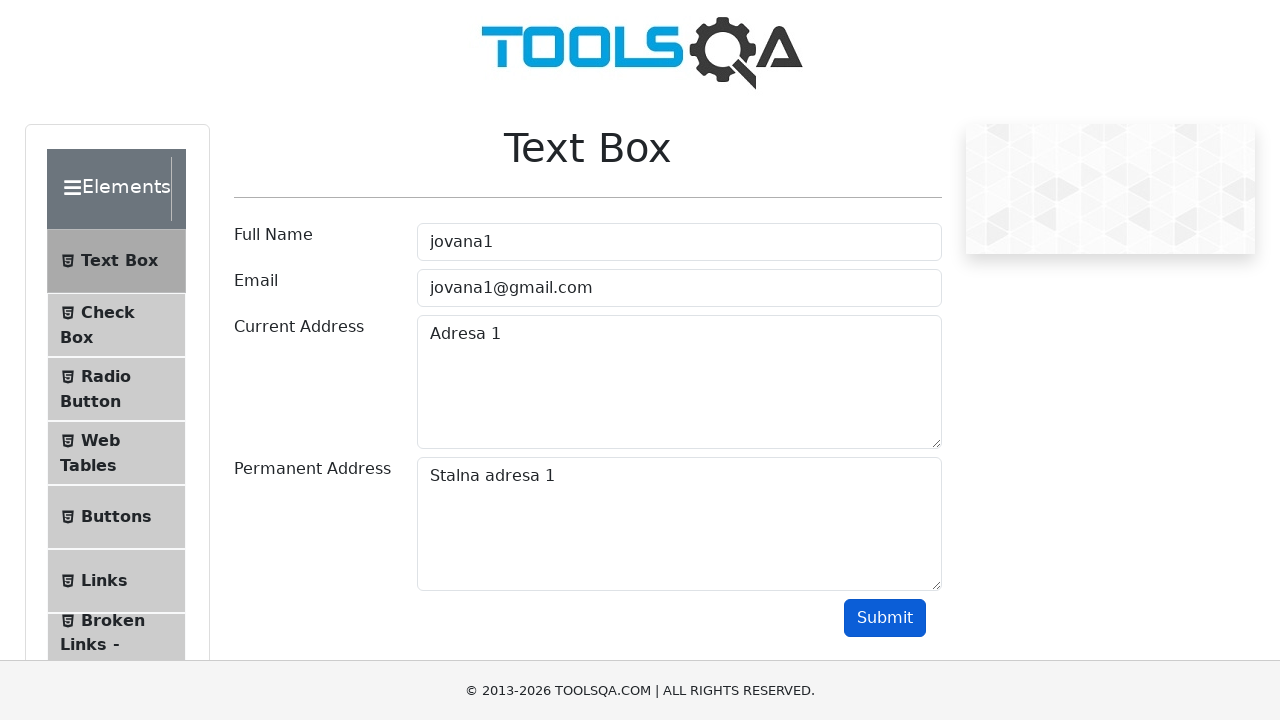

Reloaded page for next iteration (iteration 1)
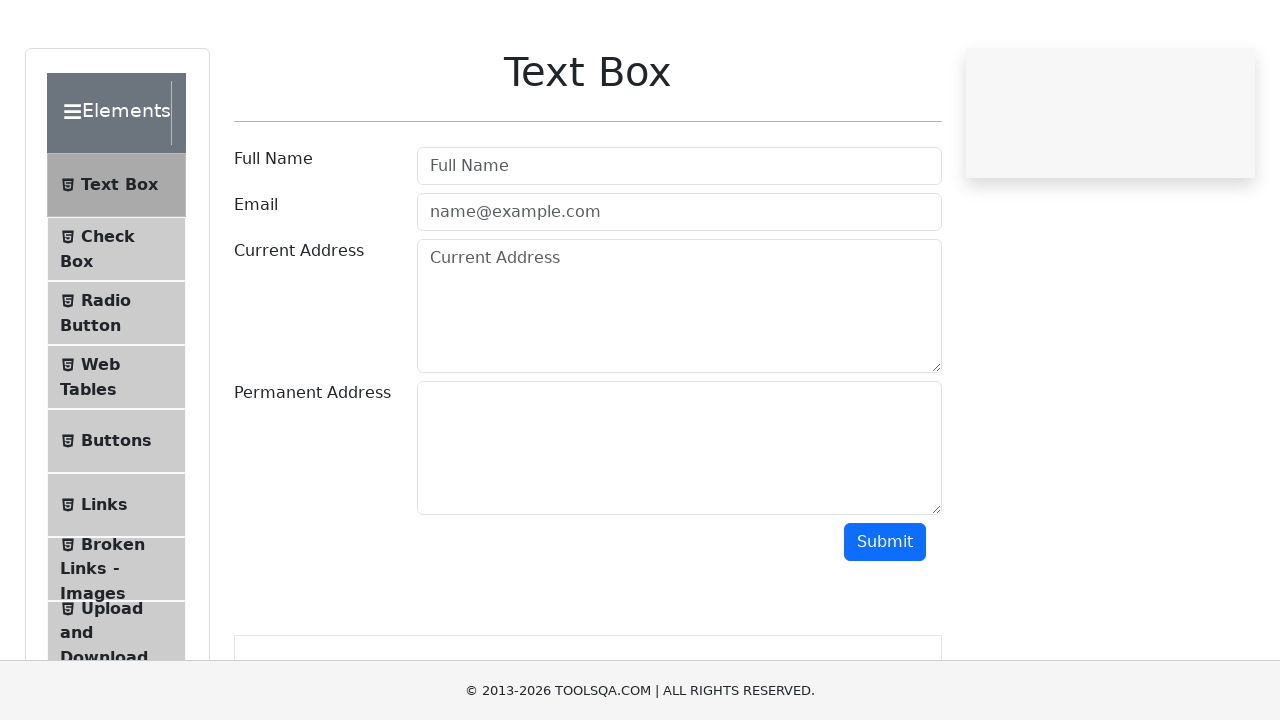

Filled full name field with 'jovana2' (iteration 2) on #userName
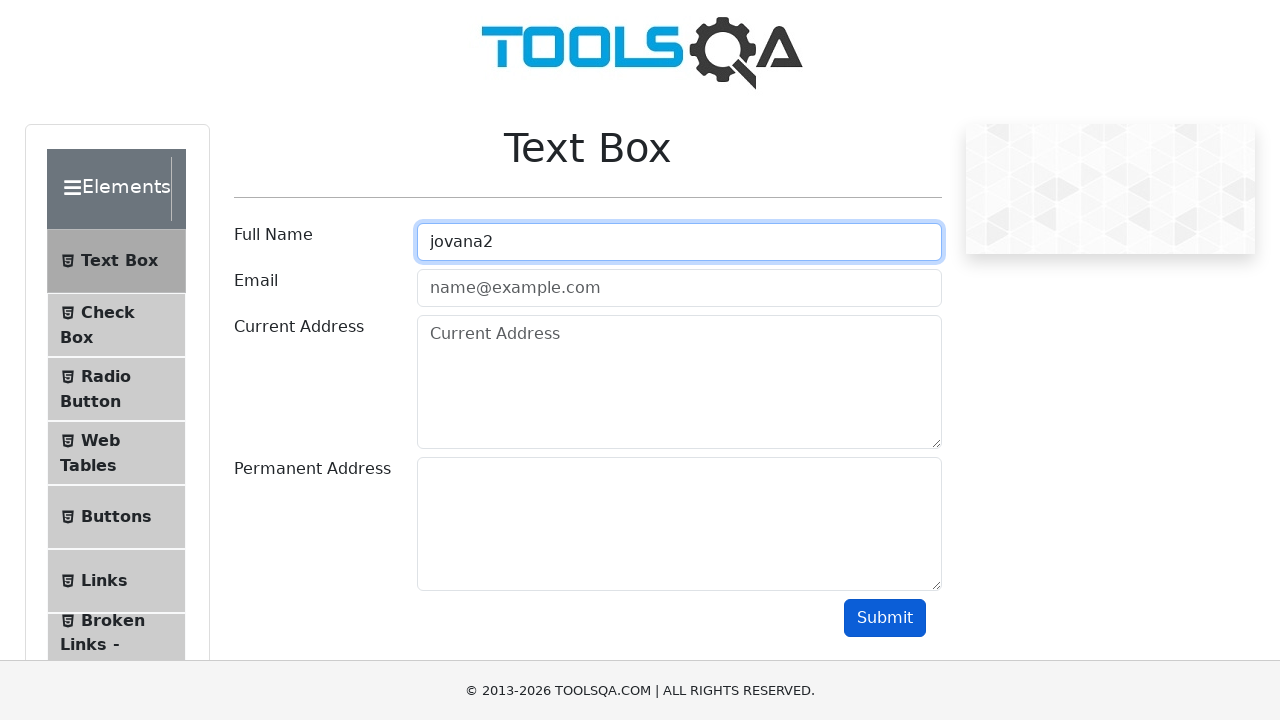

Filled email field with 'jovana2@gmail.com' (iteration 2) on #userEmail
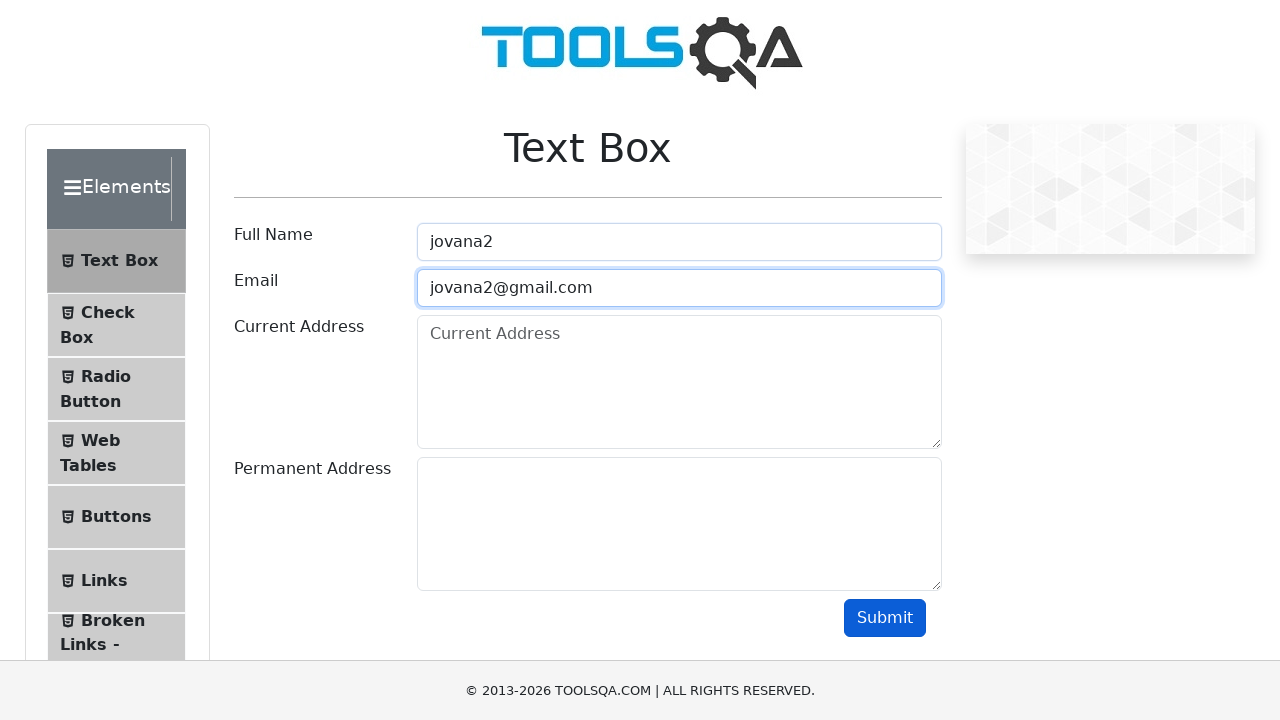

Filled current address field with 'Adresa 2' (iteration 2) on #currentAddress
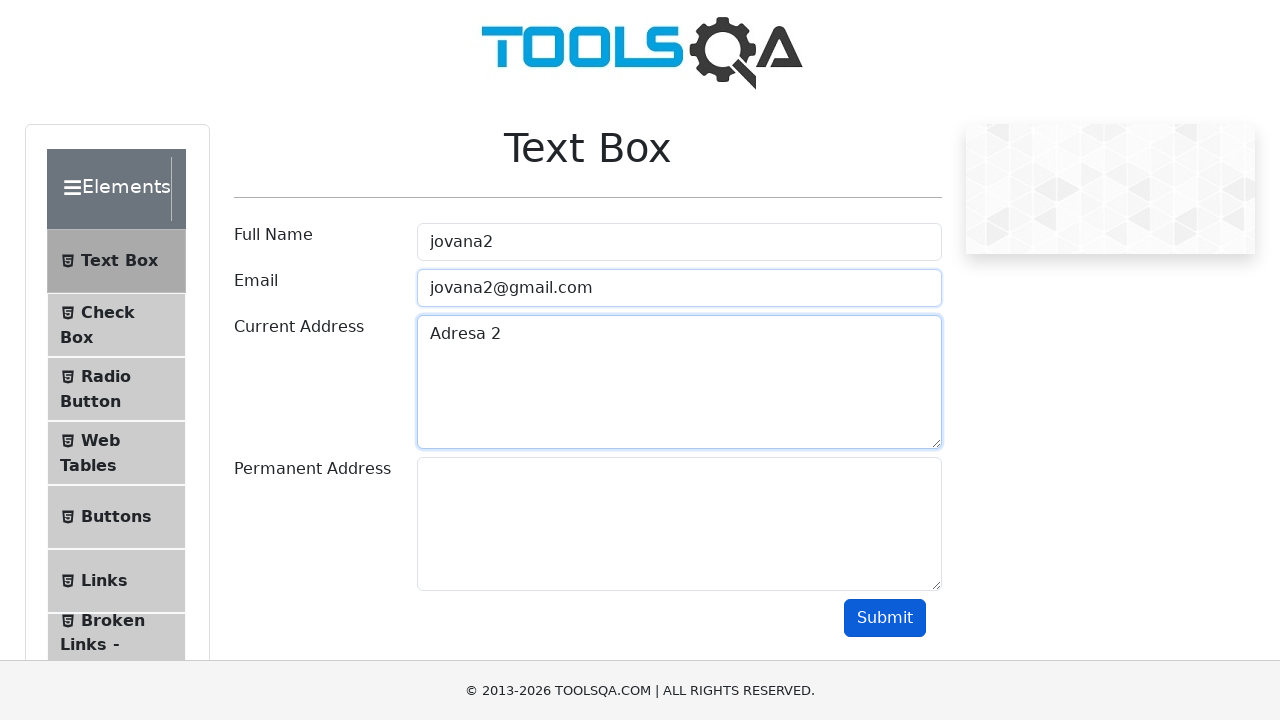

Filled permanent address field with 'Stalna adresa 2' (iteration 2) on #permanentAddress
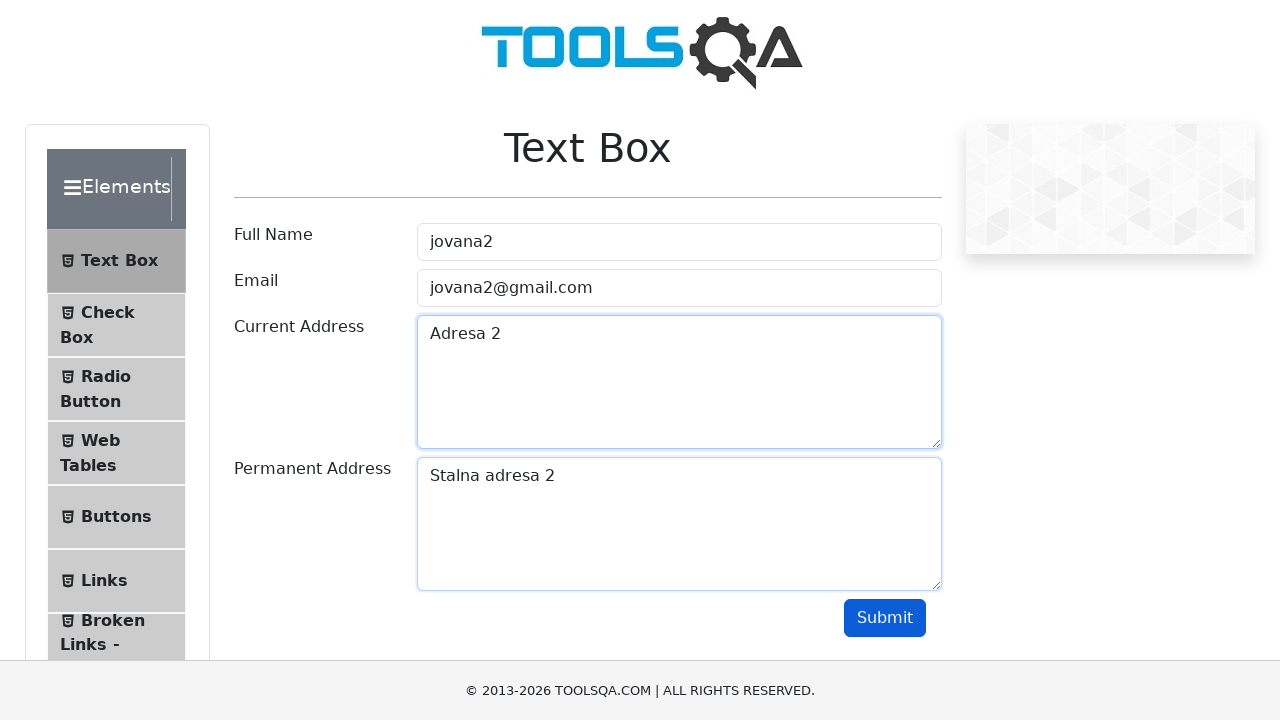

Clicked submit button (iteration 2) at (885, 618) on #submit
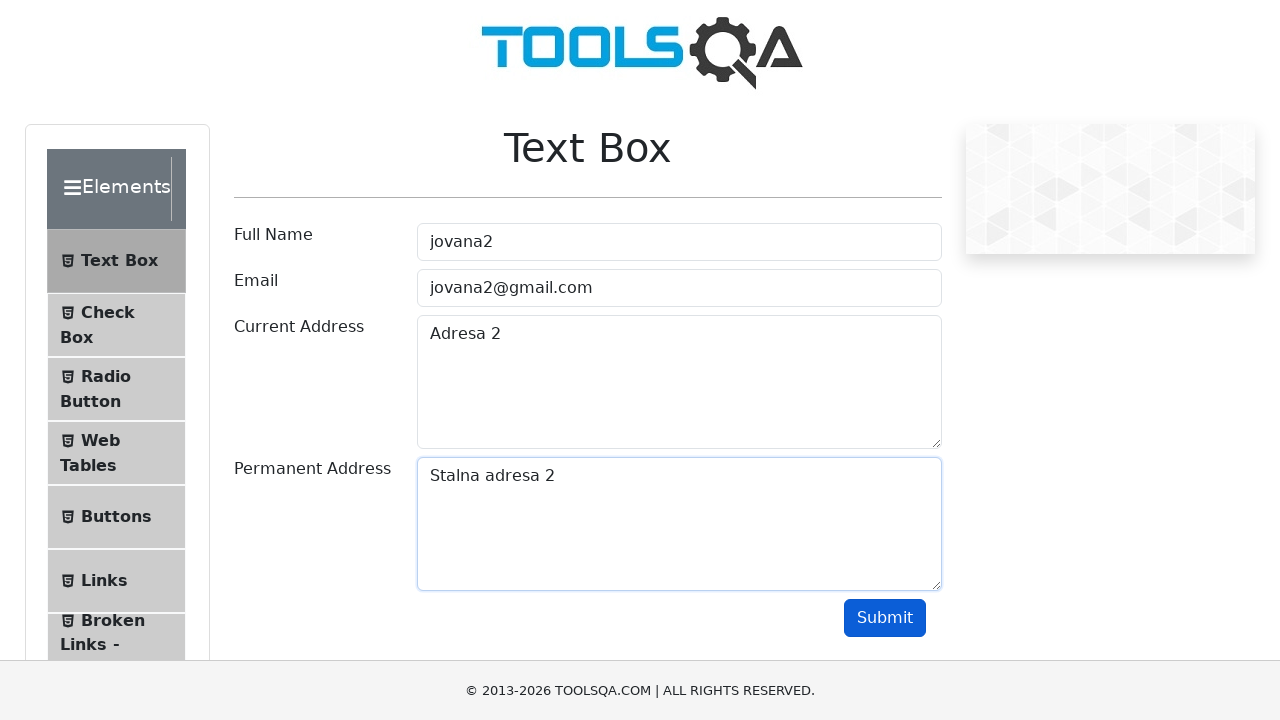

Waited 2 seconds for submission to process (iteration 2)
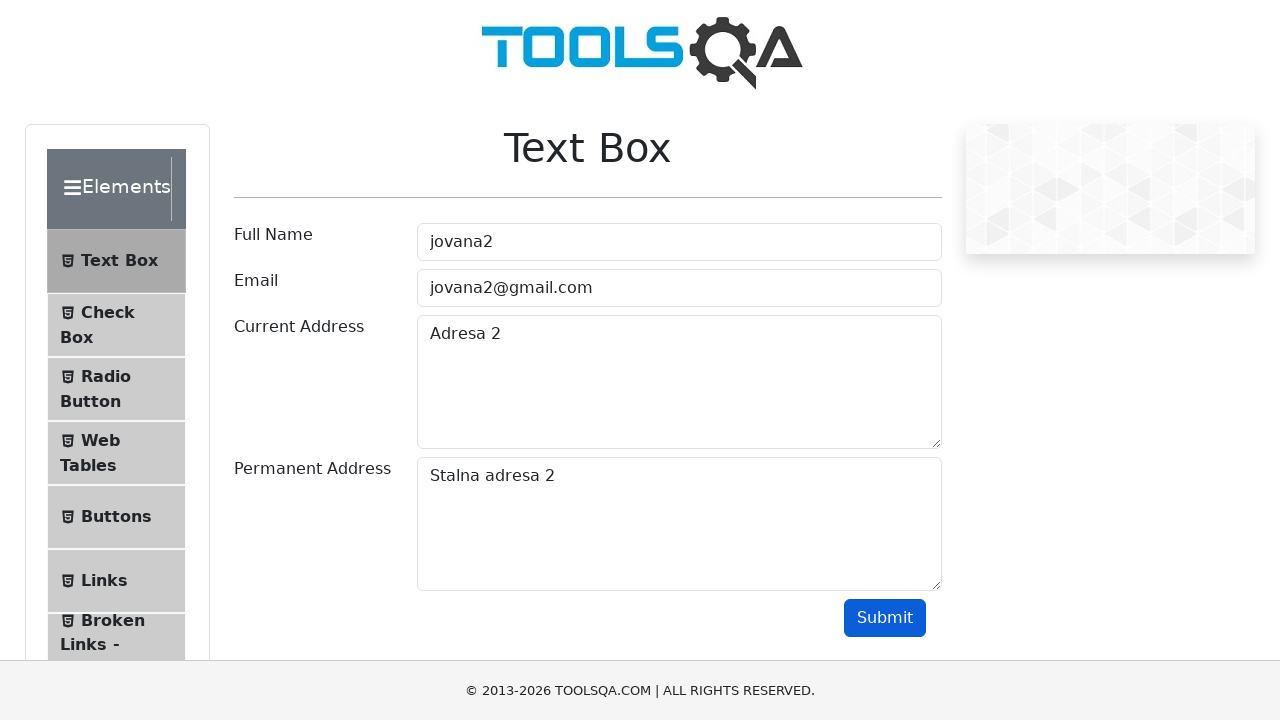

Reloaded page for next iteration (iteration 2)
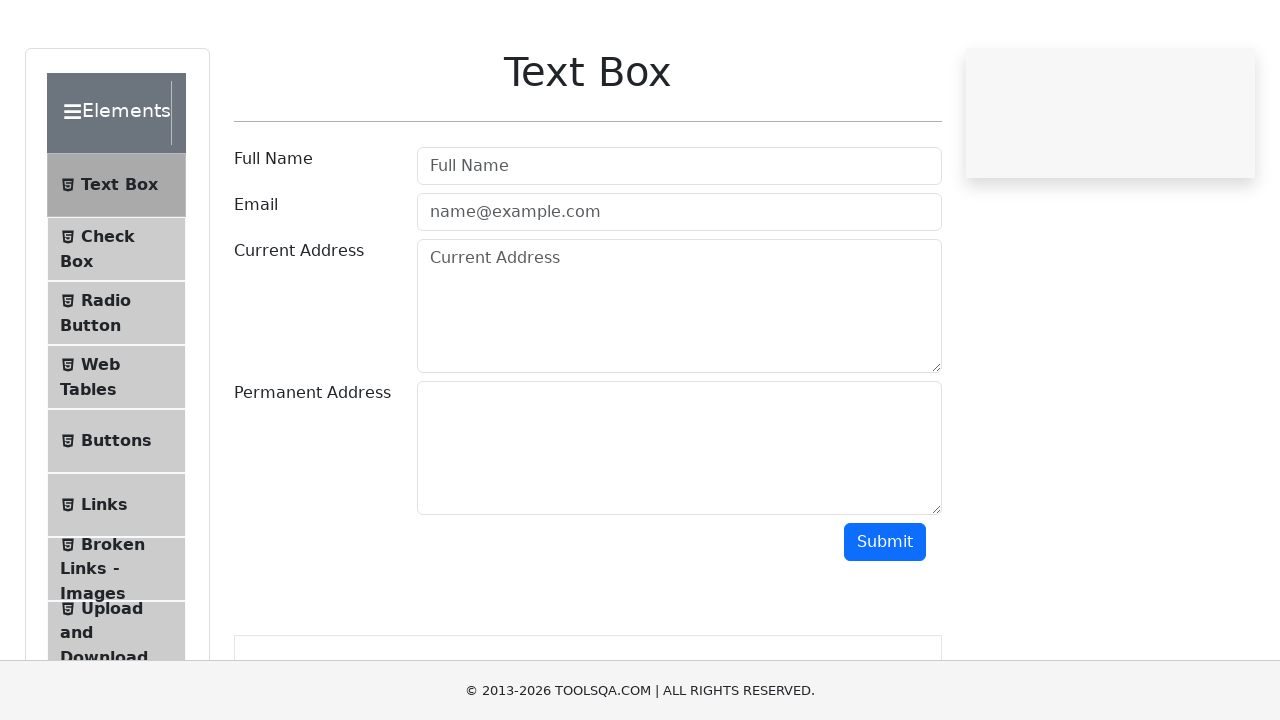

Filled full name field with 'jovana3' (iteration 3) on #userName
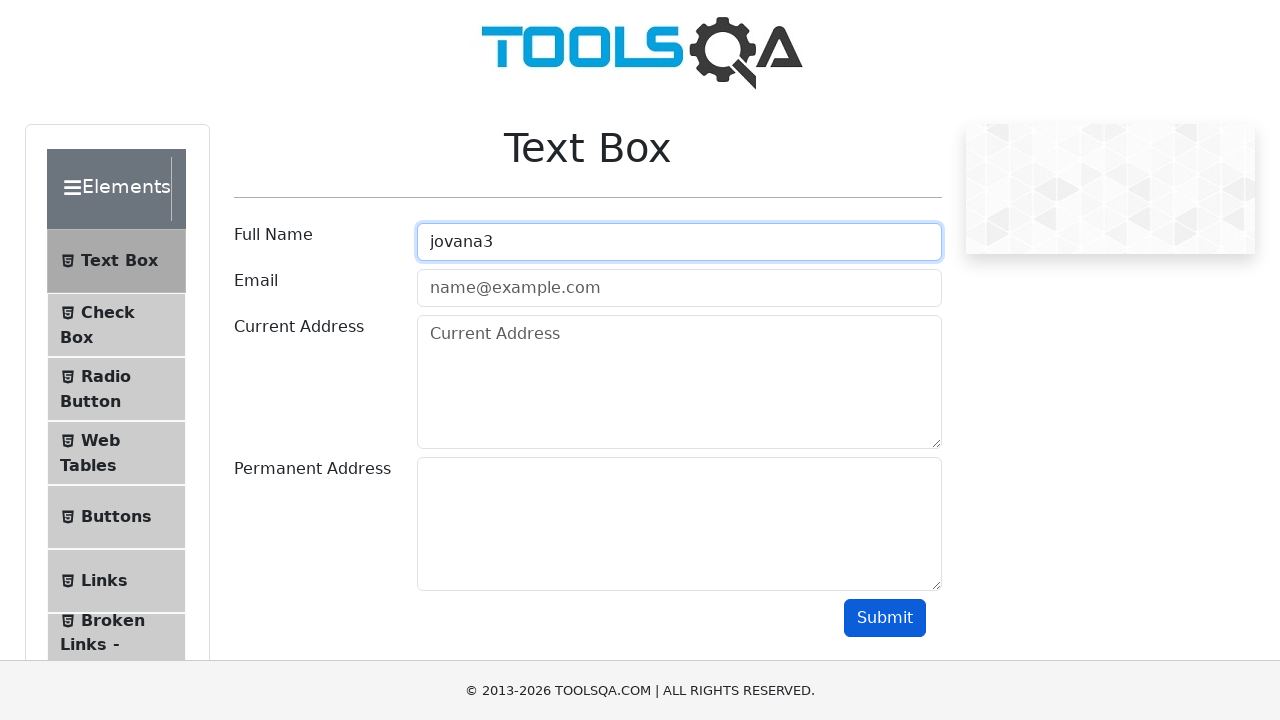

Filled email field with 'jovana3@gmail.com' (iteration 3) on #userEmail
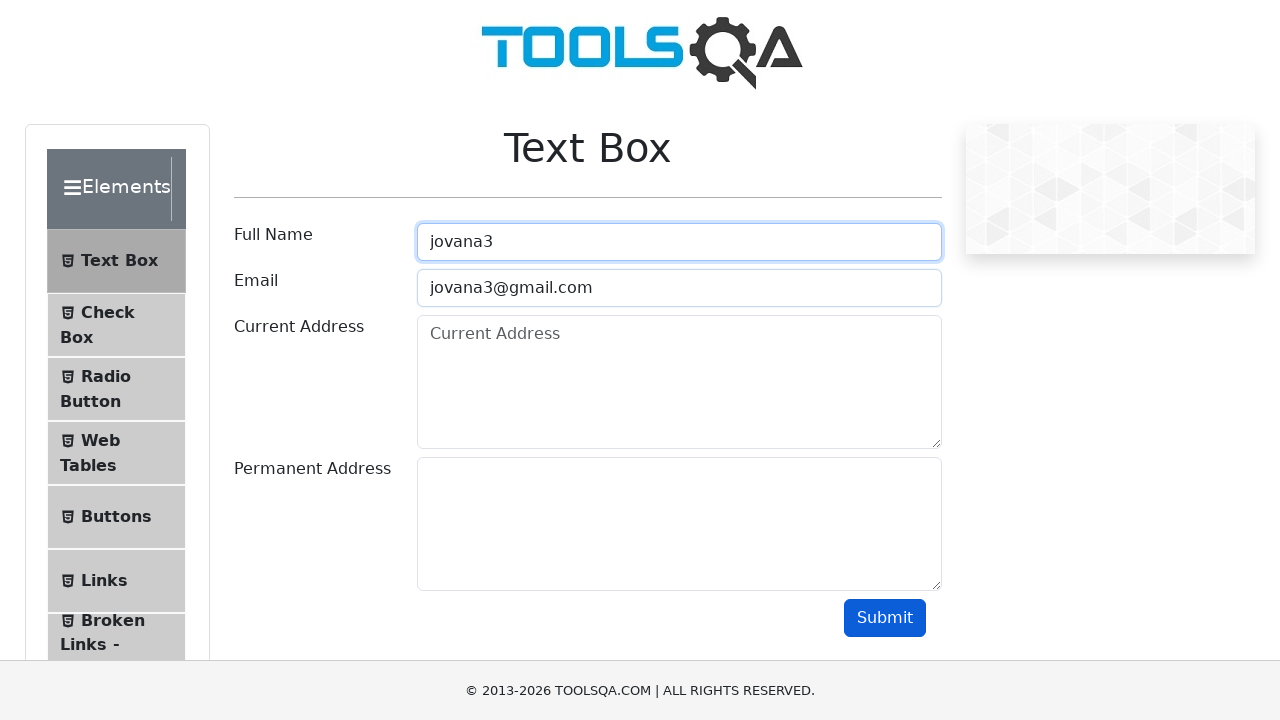

Filled current address field with 'Adresa 3' (iteration 3) on #currentAddress
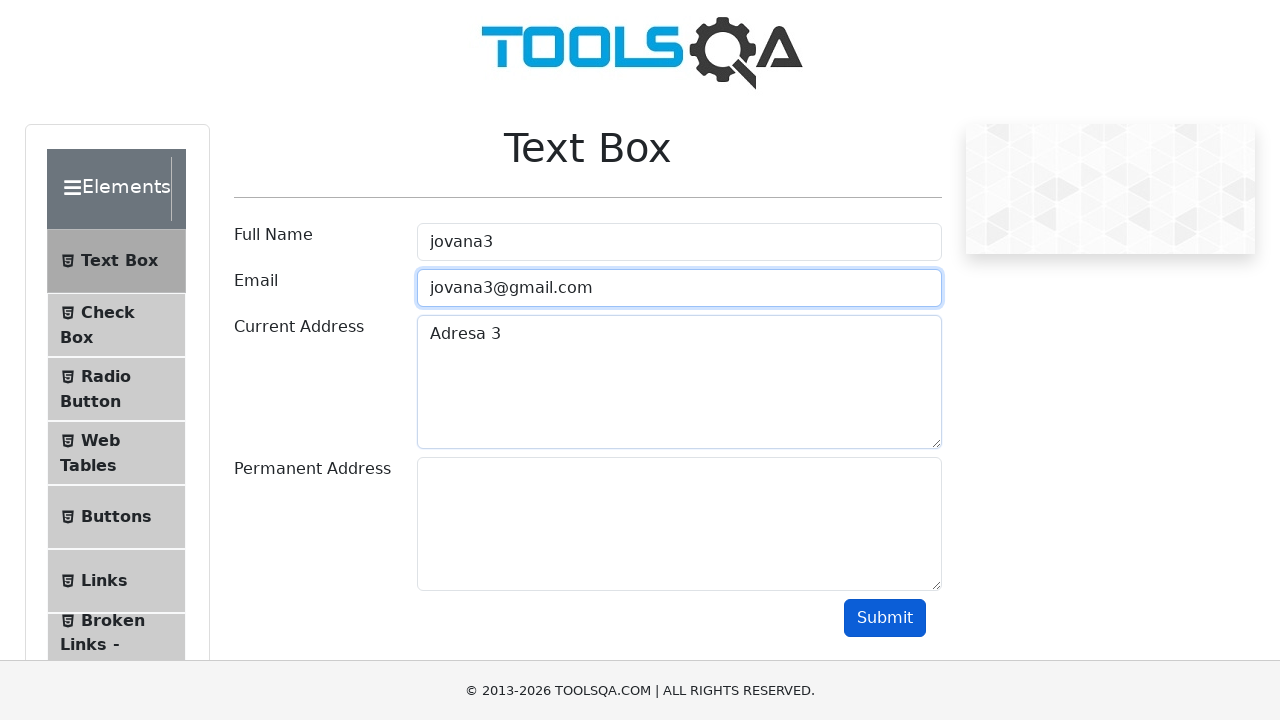

Filled permanent address field with 'Stalna adresa 3' (iteration 3) on #permanentAddress
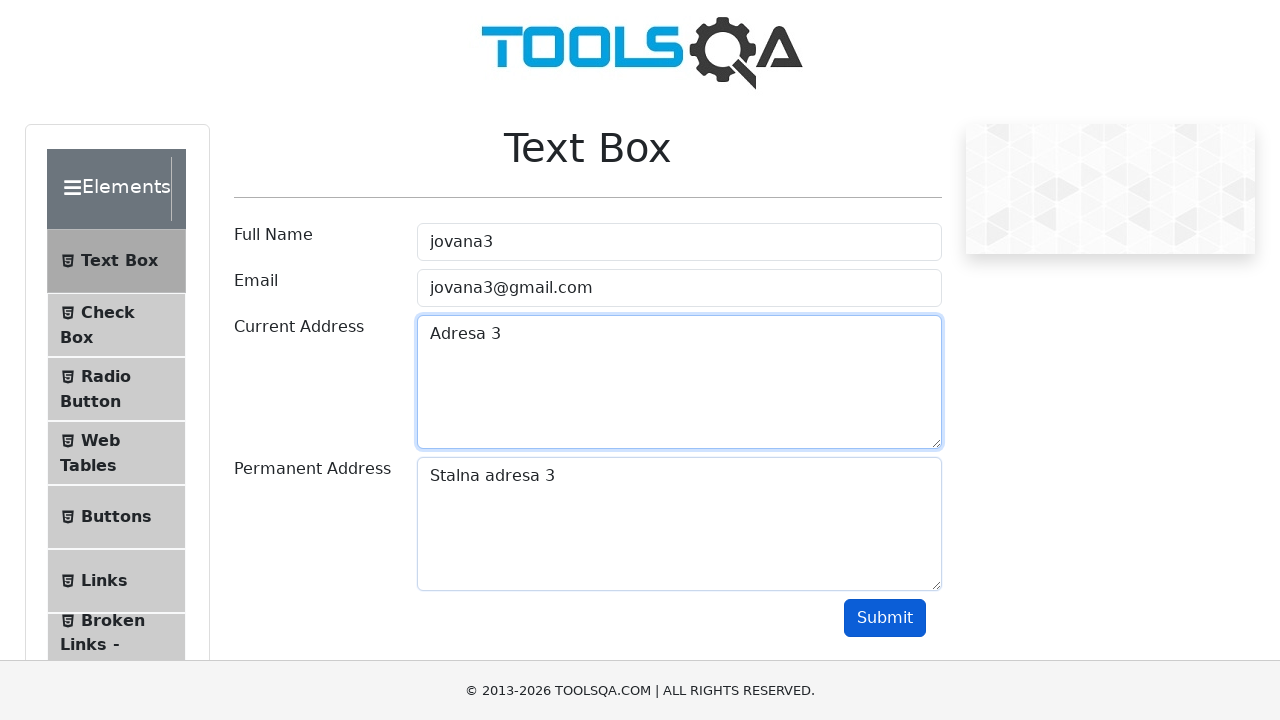

Clicked submit button (iteration 3) at (885, 618) on #submit
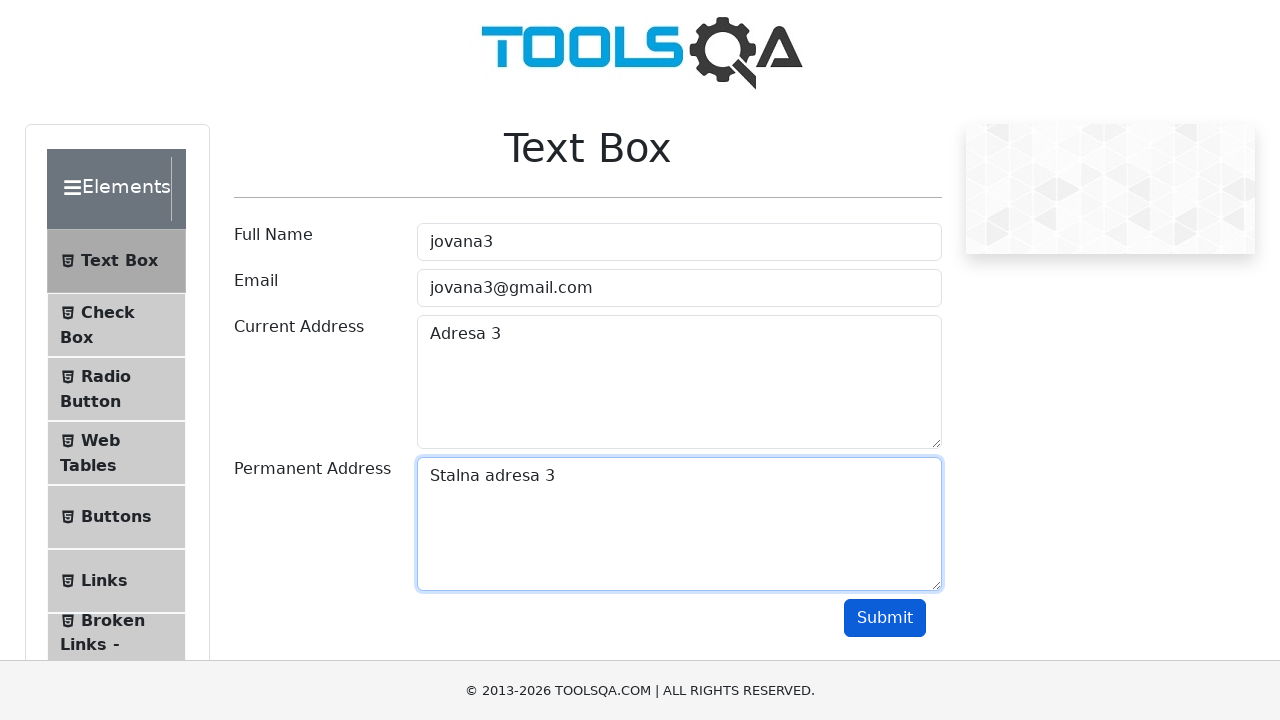

Waited 2 seconds for submission to process (iteration 3)
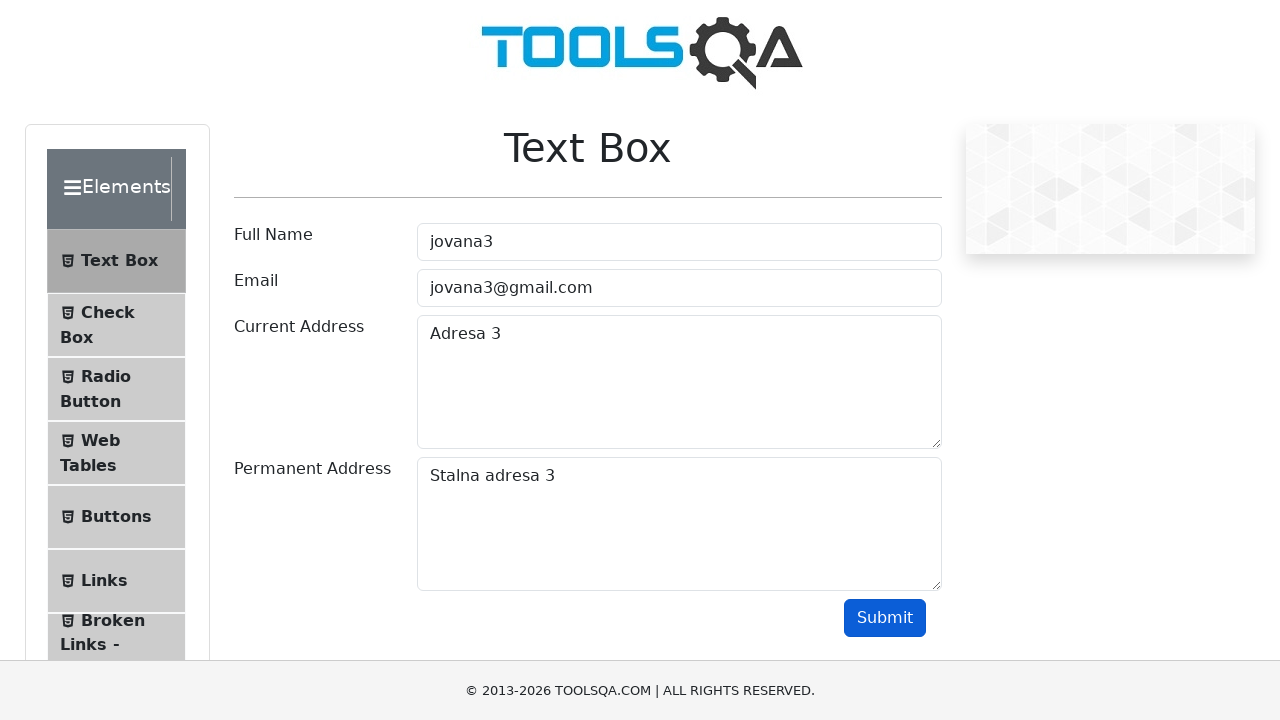

Reloaded page for next iteration (iteration 3)
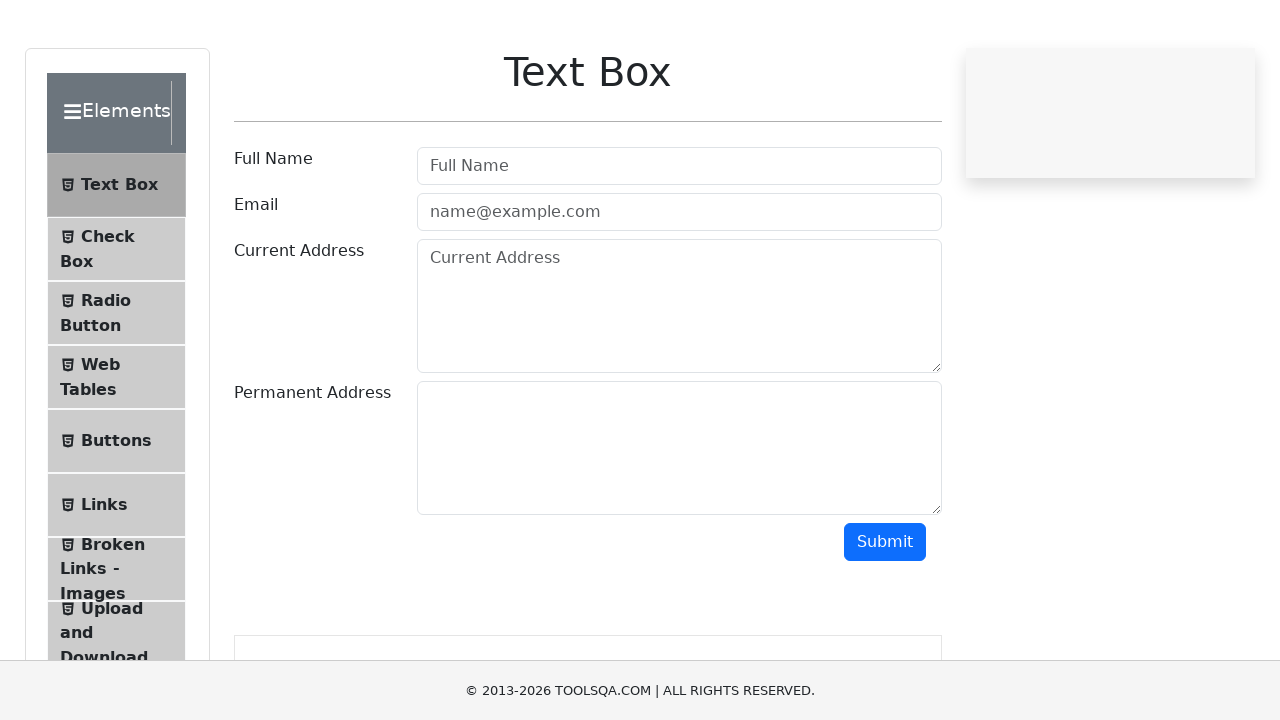

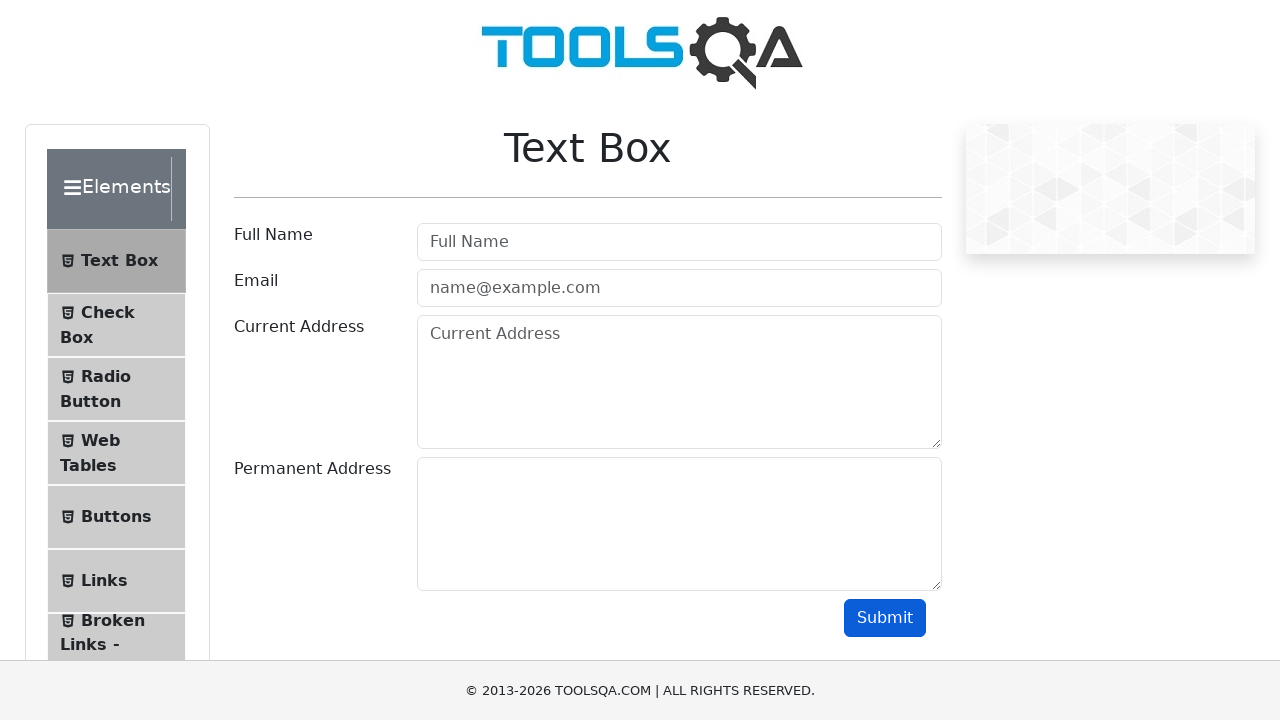